Tests that the filter links highlight the currently selected filter

Starting URL: https://demo.playwright.dev/todomvc

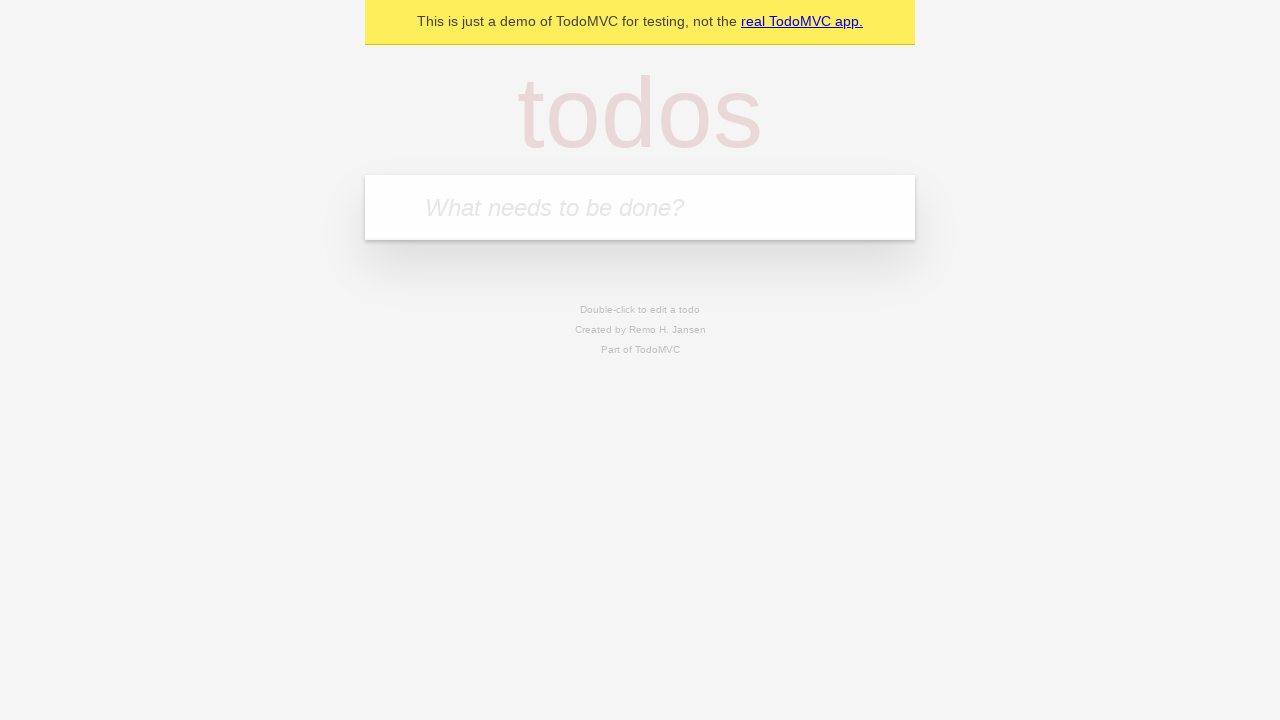

Filled todo input with 'buy some cheese' on internal:attr=[placeholder="What needs to be done?"i]
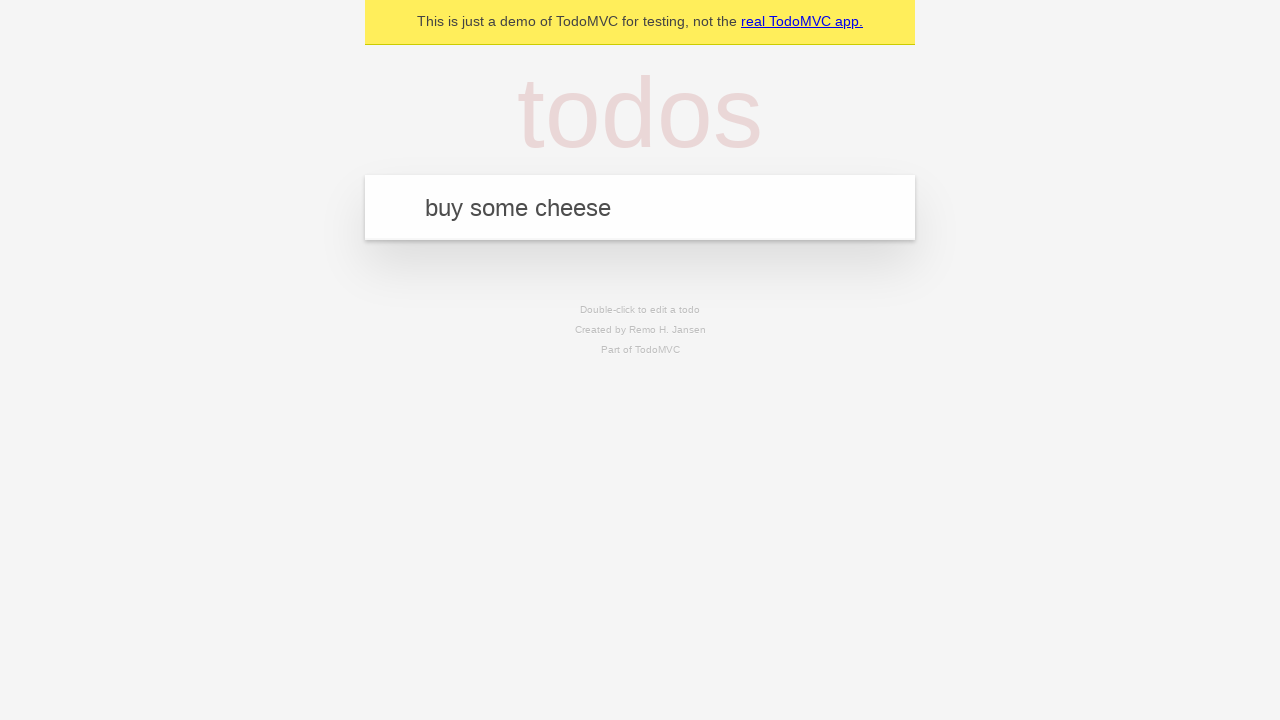

Pressed Enter to add first todo item on internal:attr=[placeholder="What needs to be done?"i]
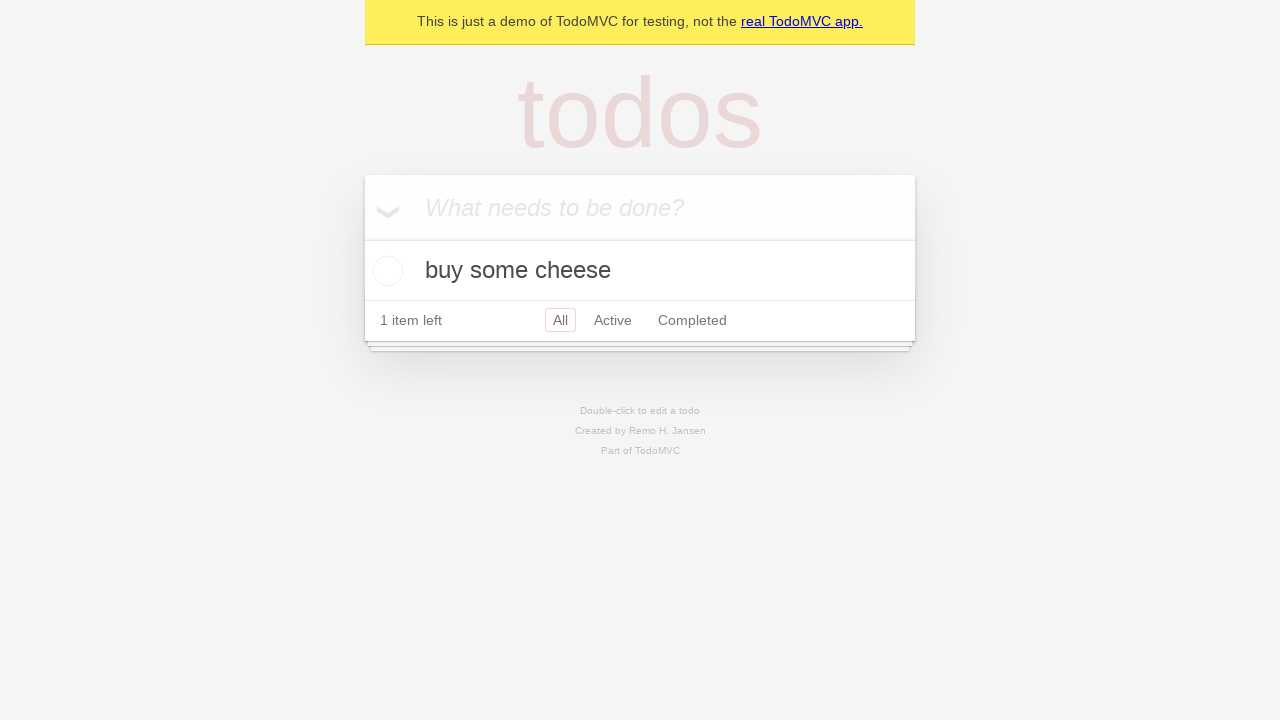

Filled todo input with 'feed the cat' on internal:attr=[placeholder="What needs to be done?"i]
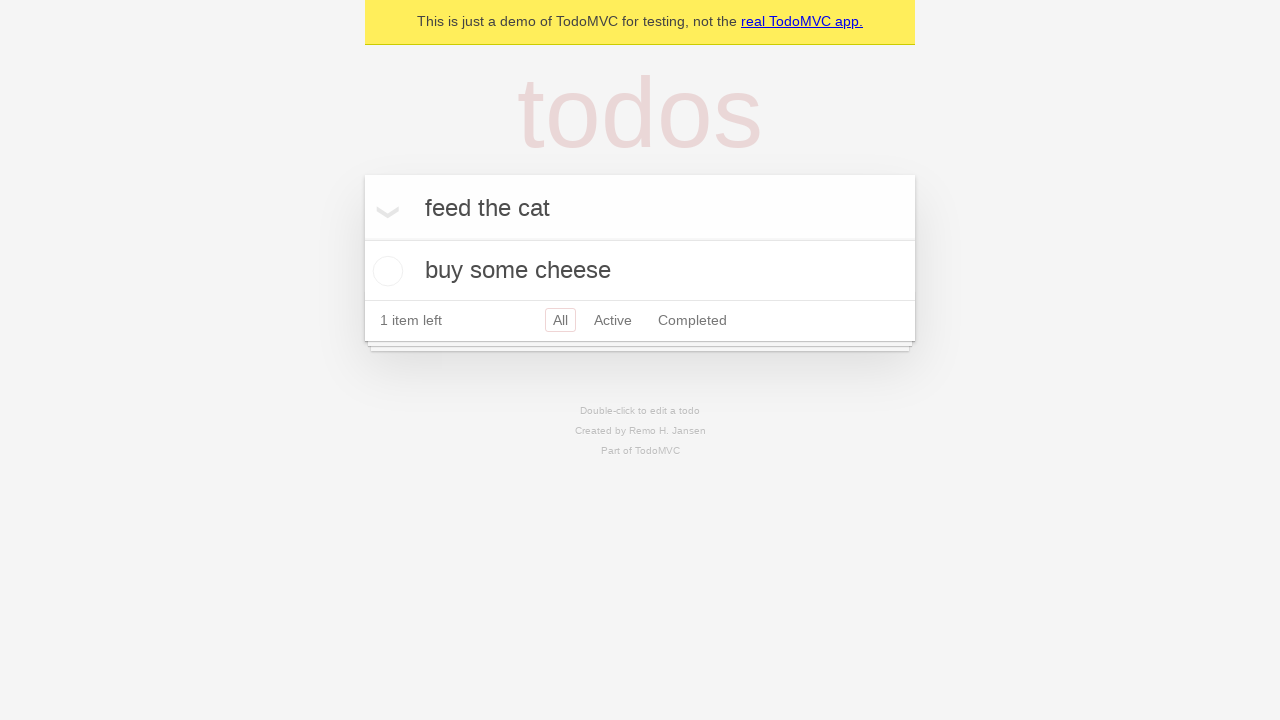

Pressed Enter to add second todo item on internal:attr=[placeholder="What needs to be done?"i]
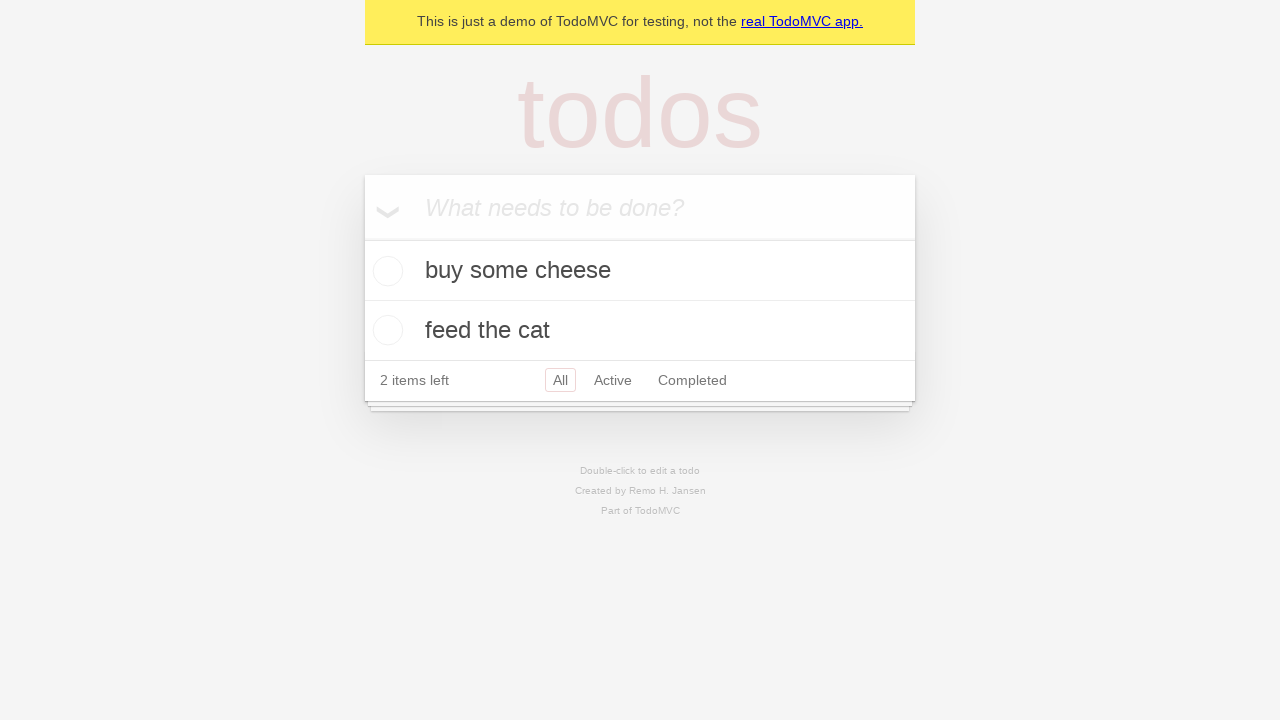

Filled todo input with 'book a doctors appointment' on internal:attr=[placeholder="What needs to be done?"i]
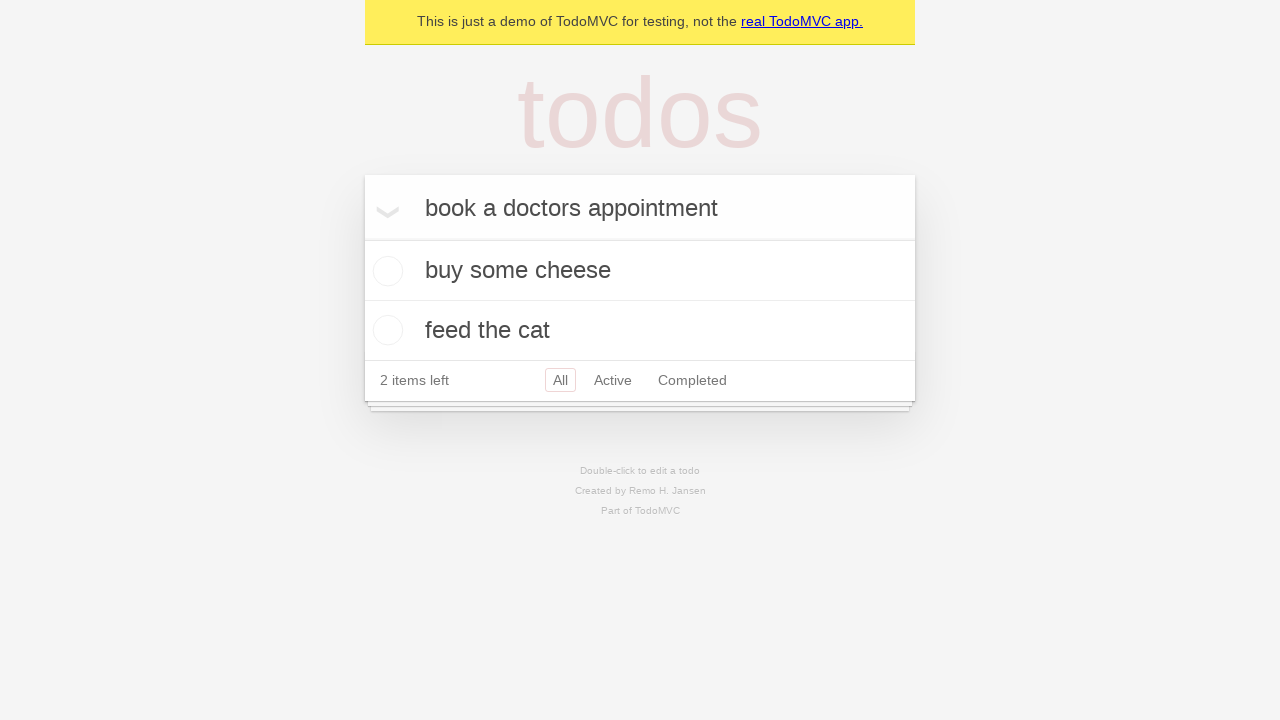

Pressed Enter to add third todo item on internal:attr=[placeholder="What needs to be done?"i]
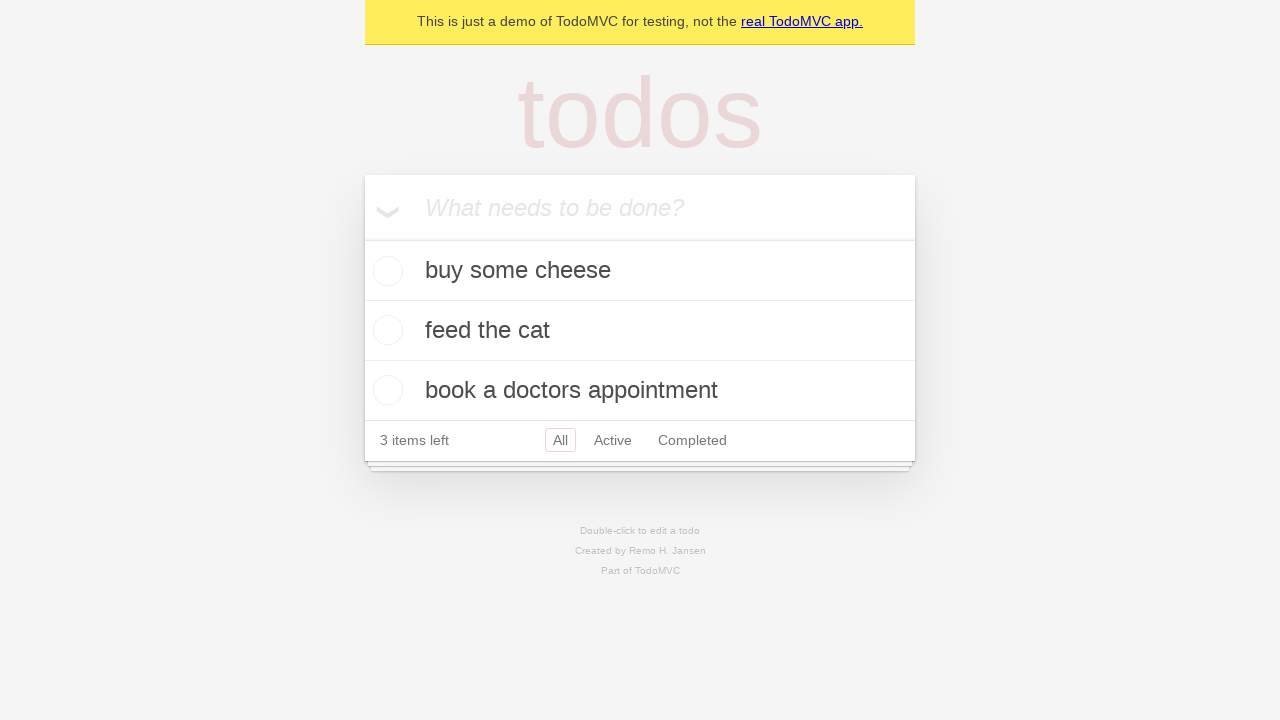

Clicked Active filter link at (613, 440) on internal:role=link[name="Active"i]
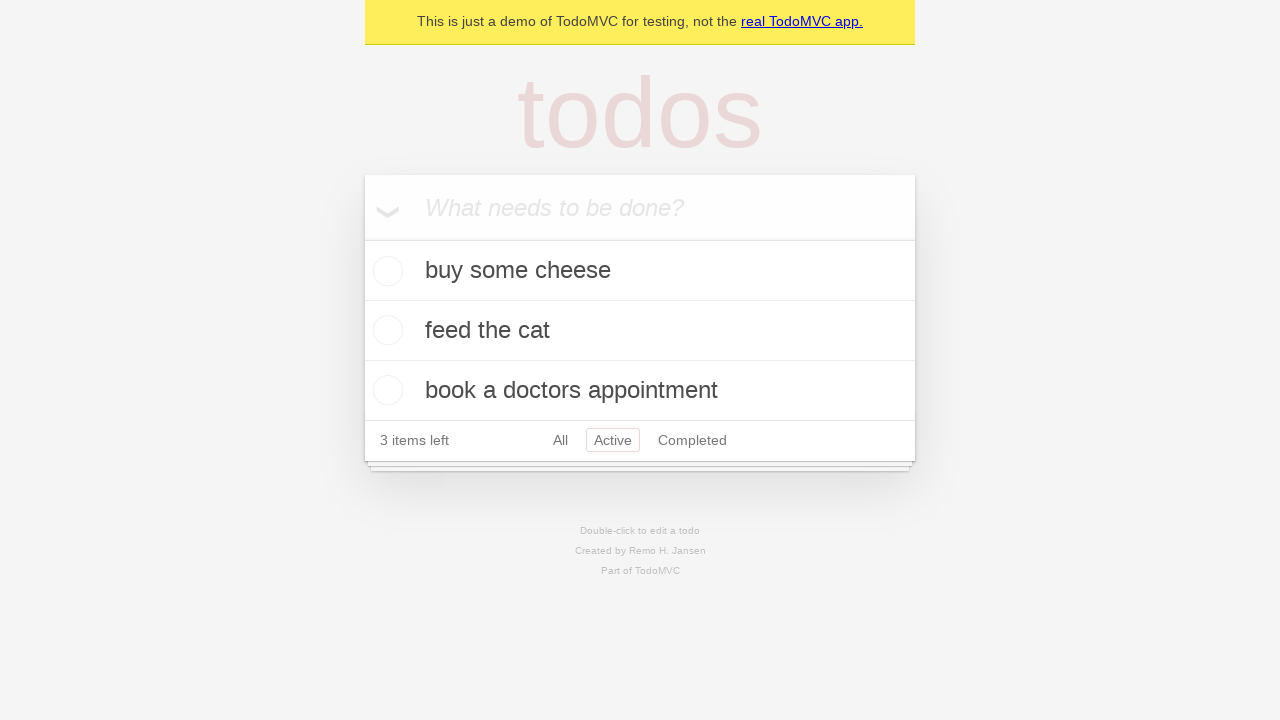

Clicked Completed filter link to verify highlight changes at (692, 440) on internal:role=link[name="Completed"i]
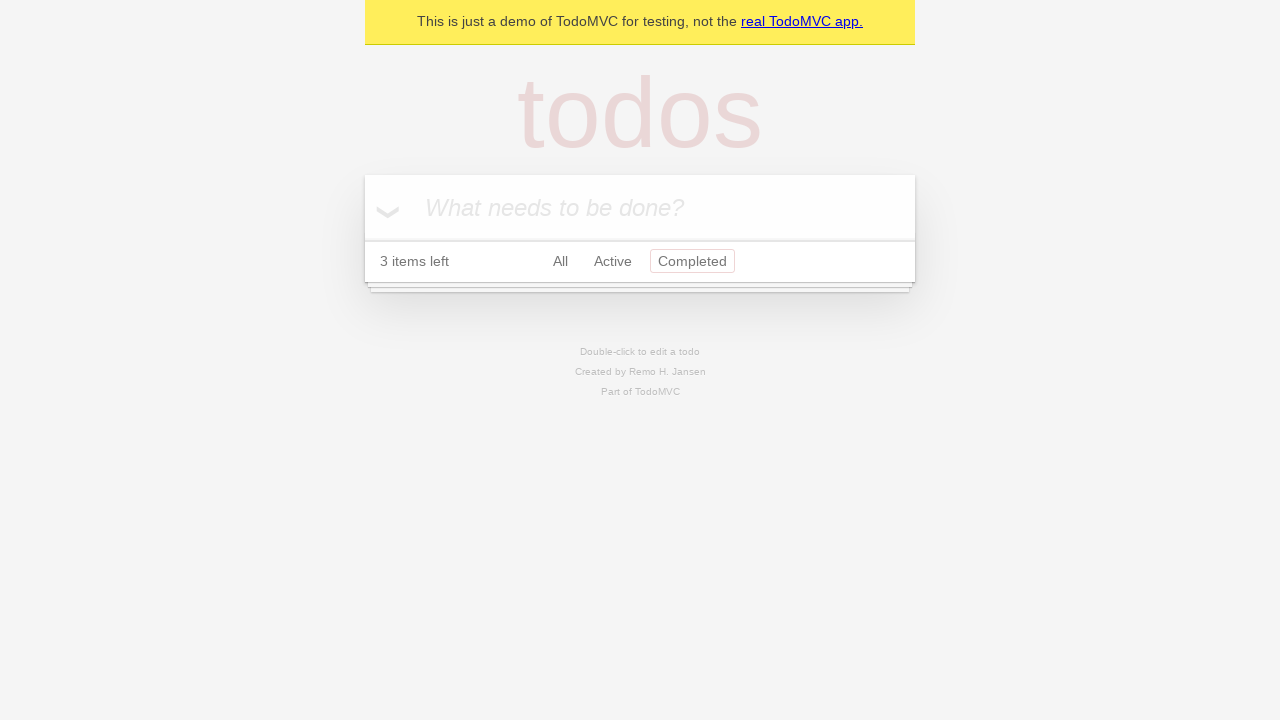

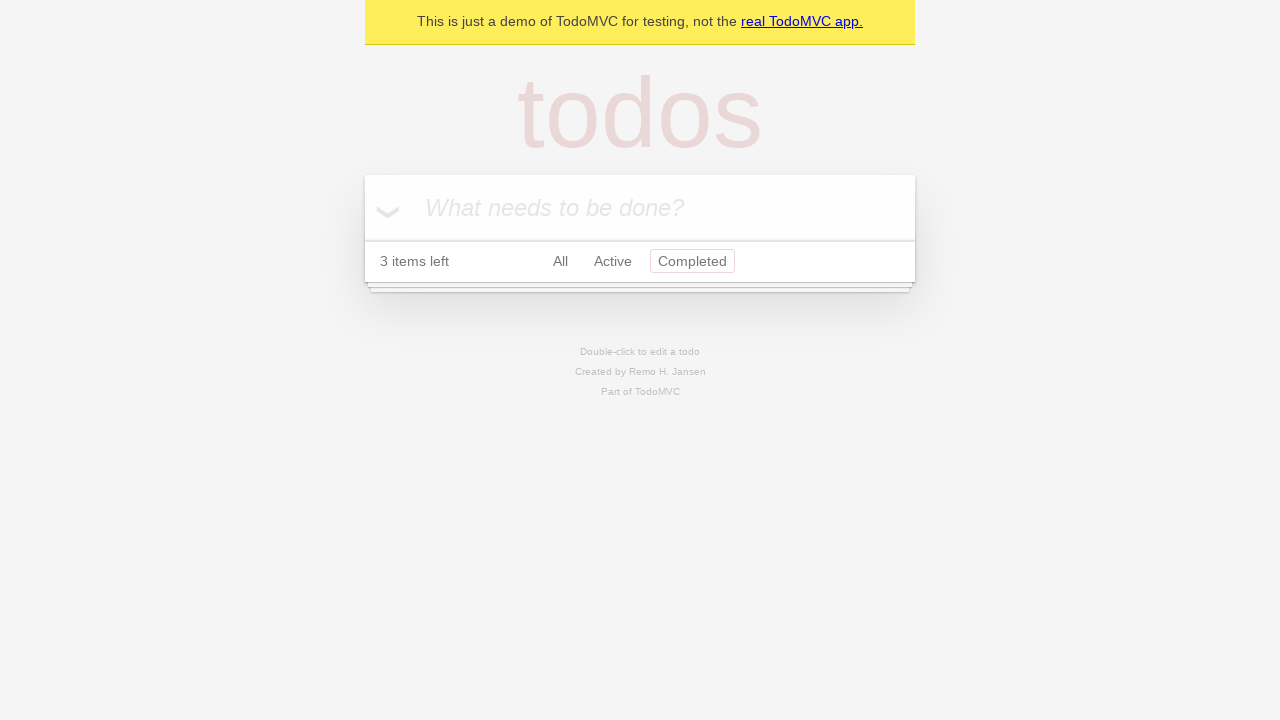